Tests drag and drop functionality by dragging an element and dropping it onto another element

Starting URL: https://jqueryui.com/droppable/

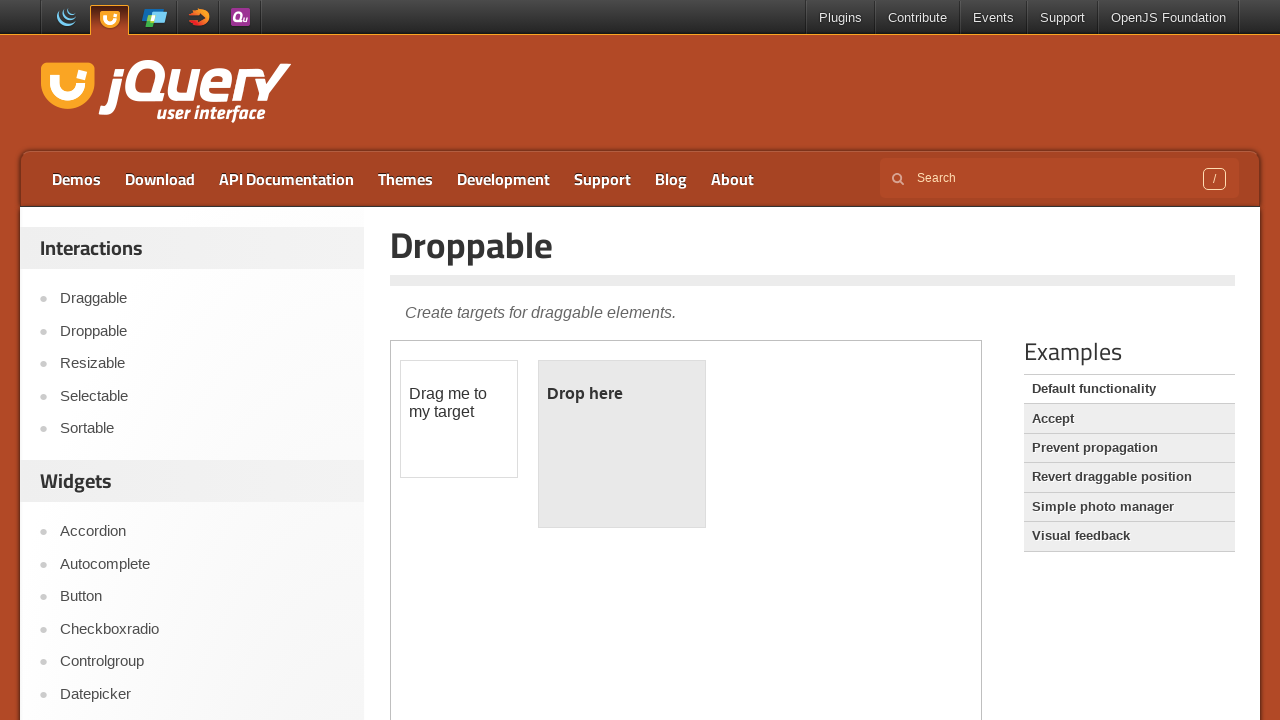

Located iframe containing draggable elements
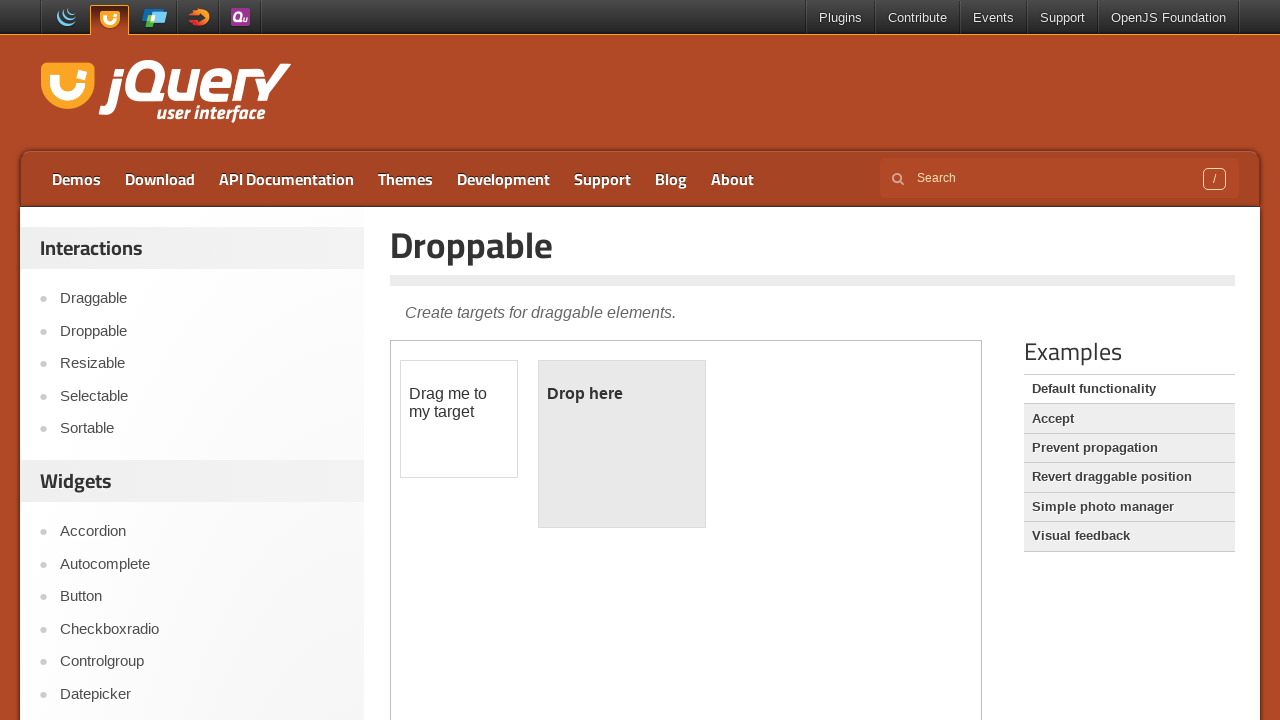

Located draggable source element
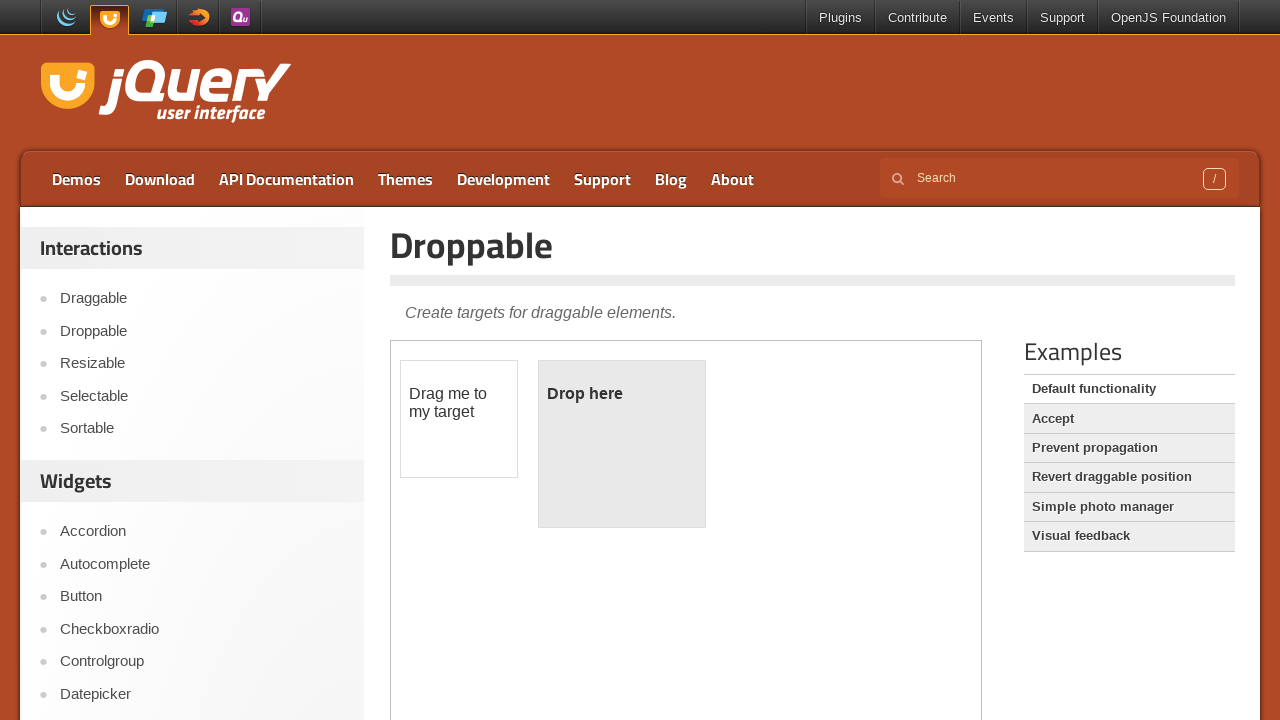

Located droppable target element
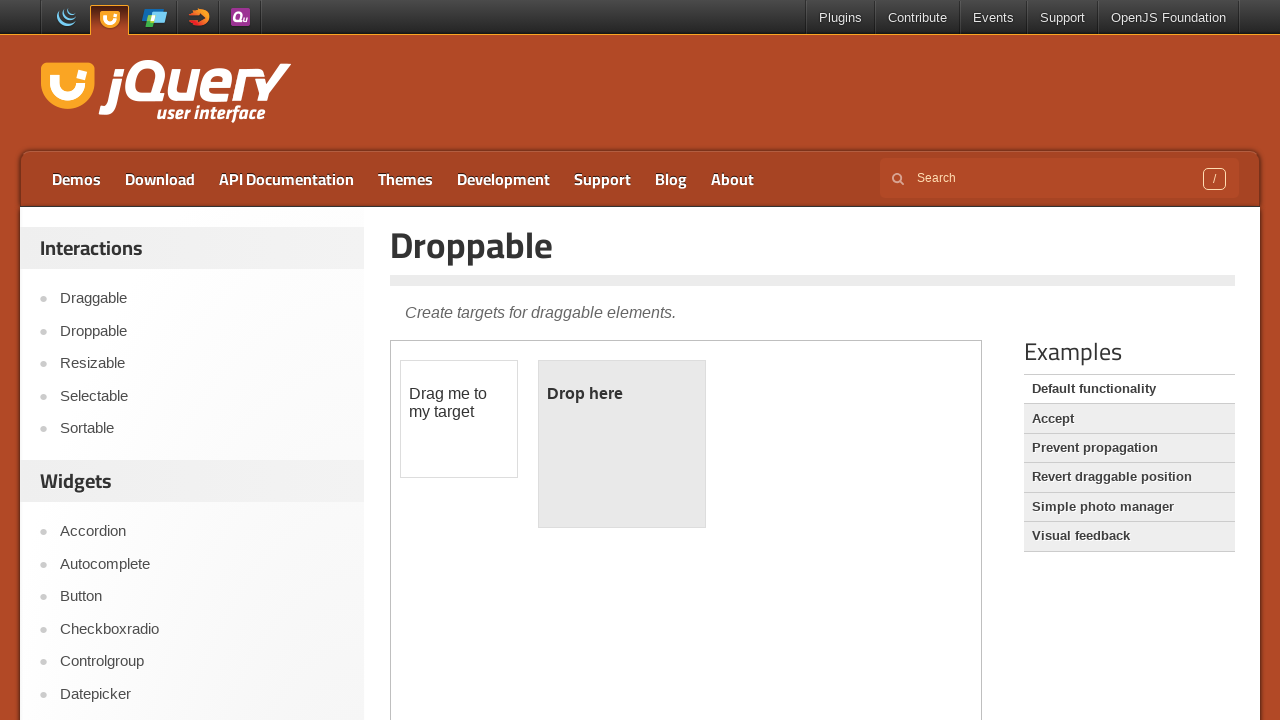

Dragged source element and dropped it onto target element at (622, 444)
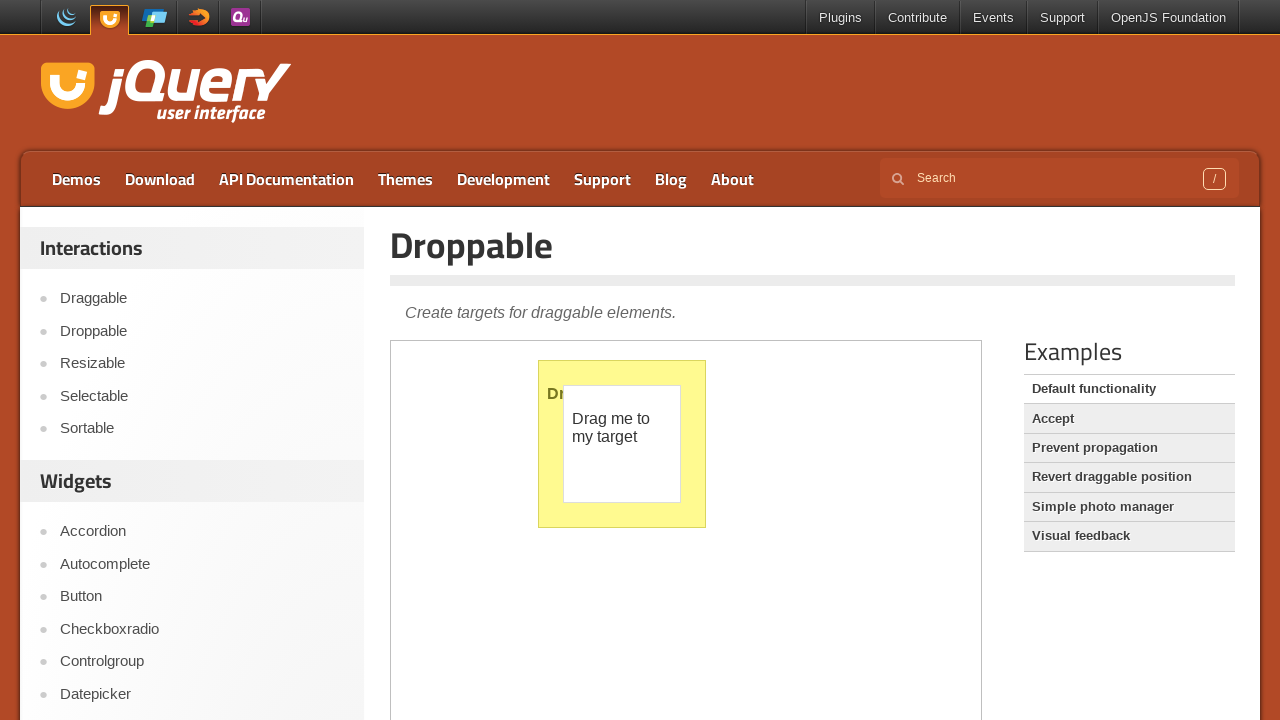

Drag and drop operation completed successfully
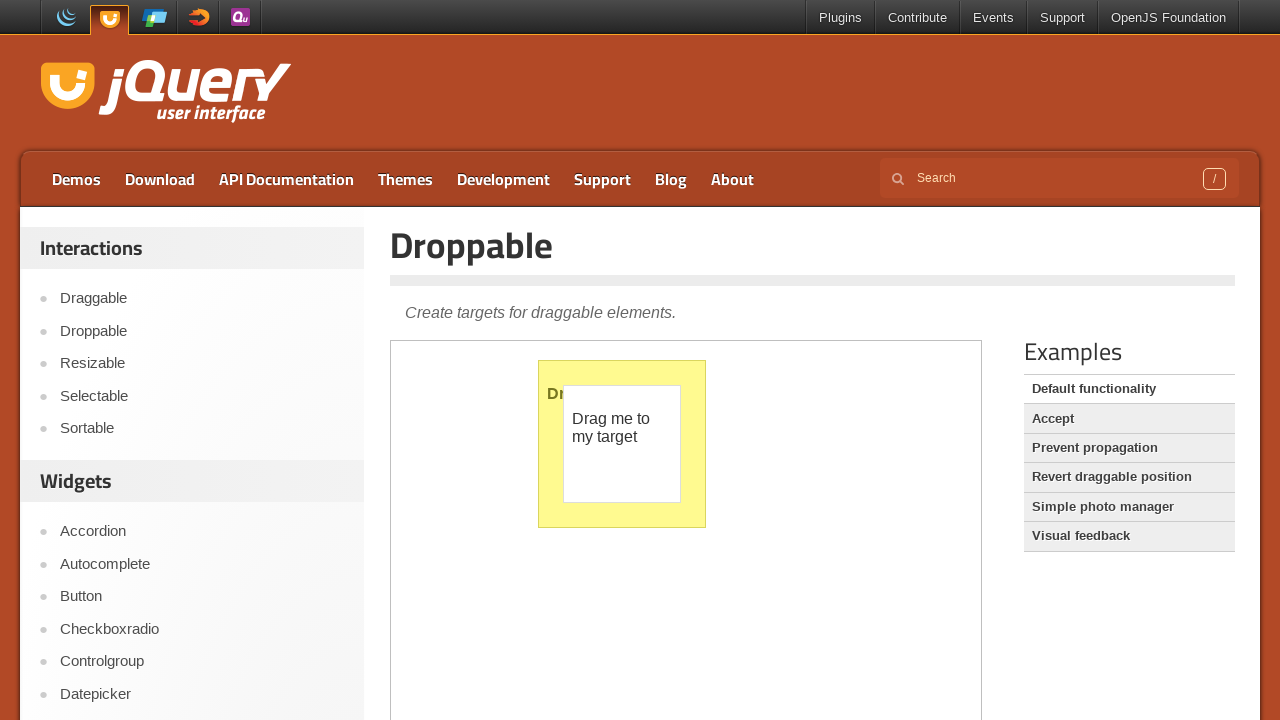

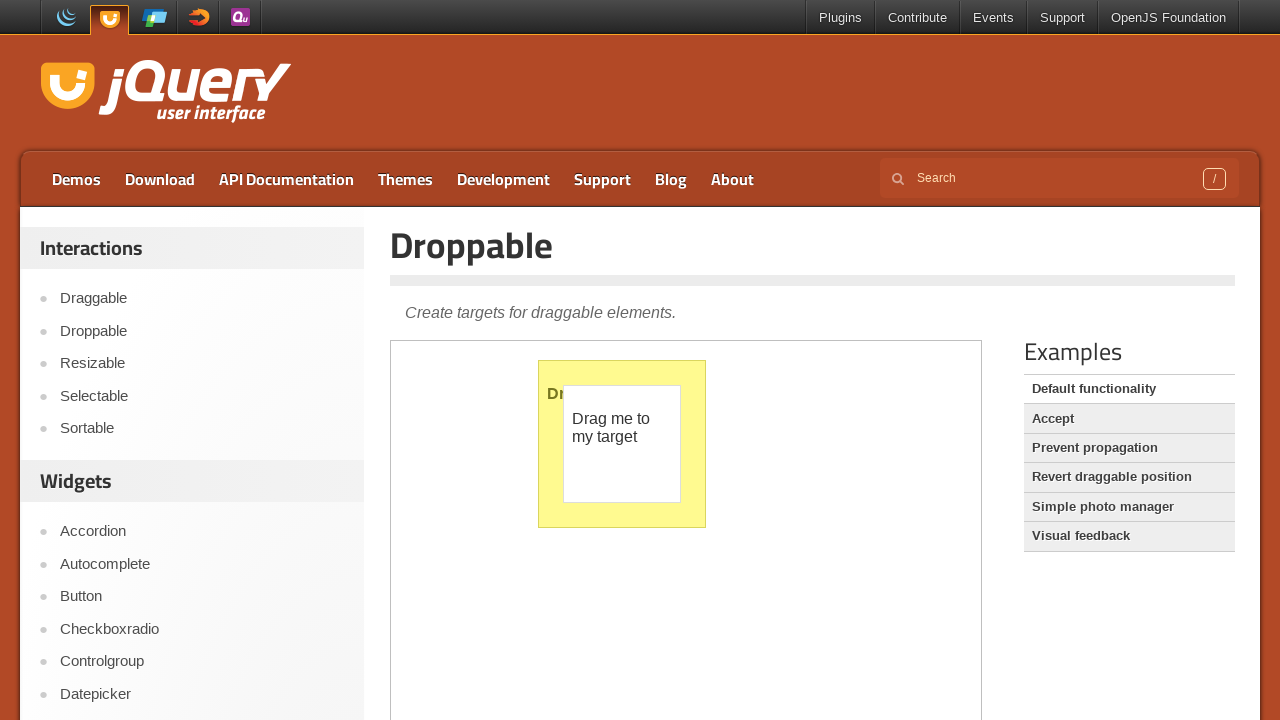